Navigates to the Automation Exercise website and verifies that the page loads correctly by checking the current URL matches the expected URL.

Starting URL: https://automationexercise.com/

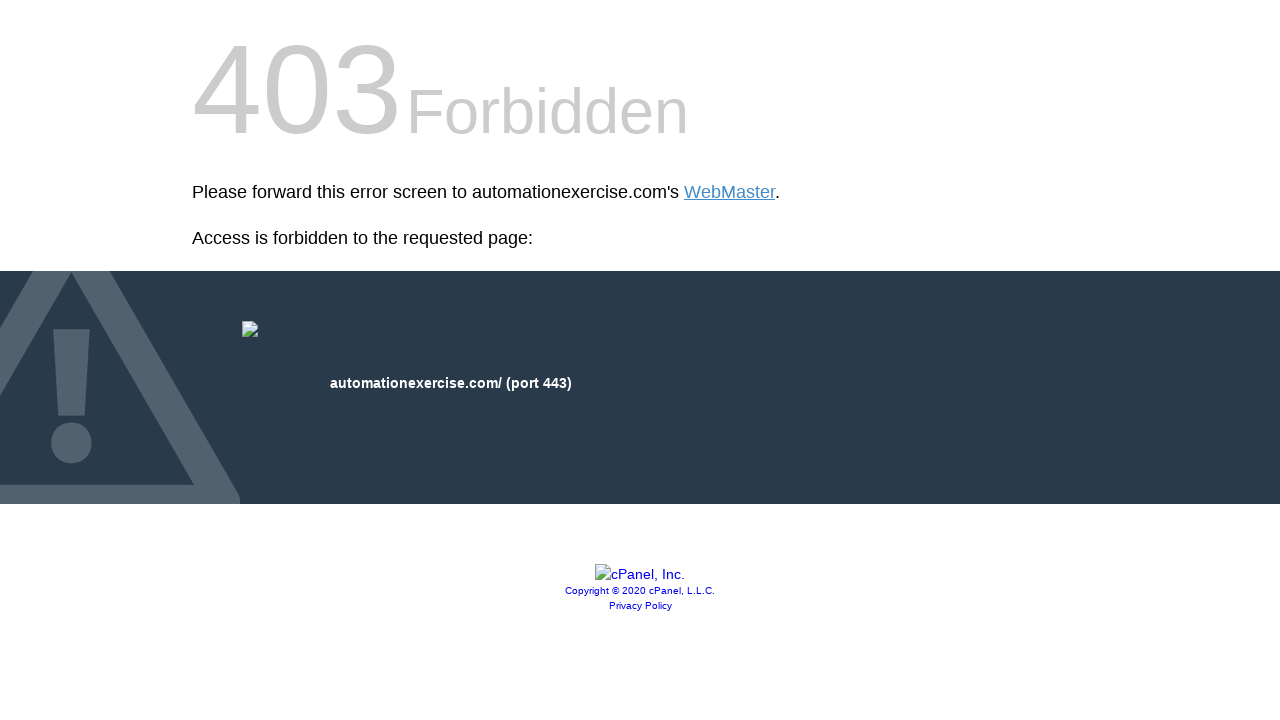

Set viewport size to 1920x1080
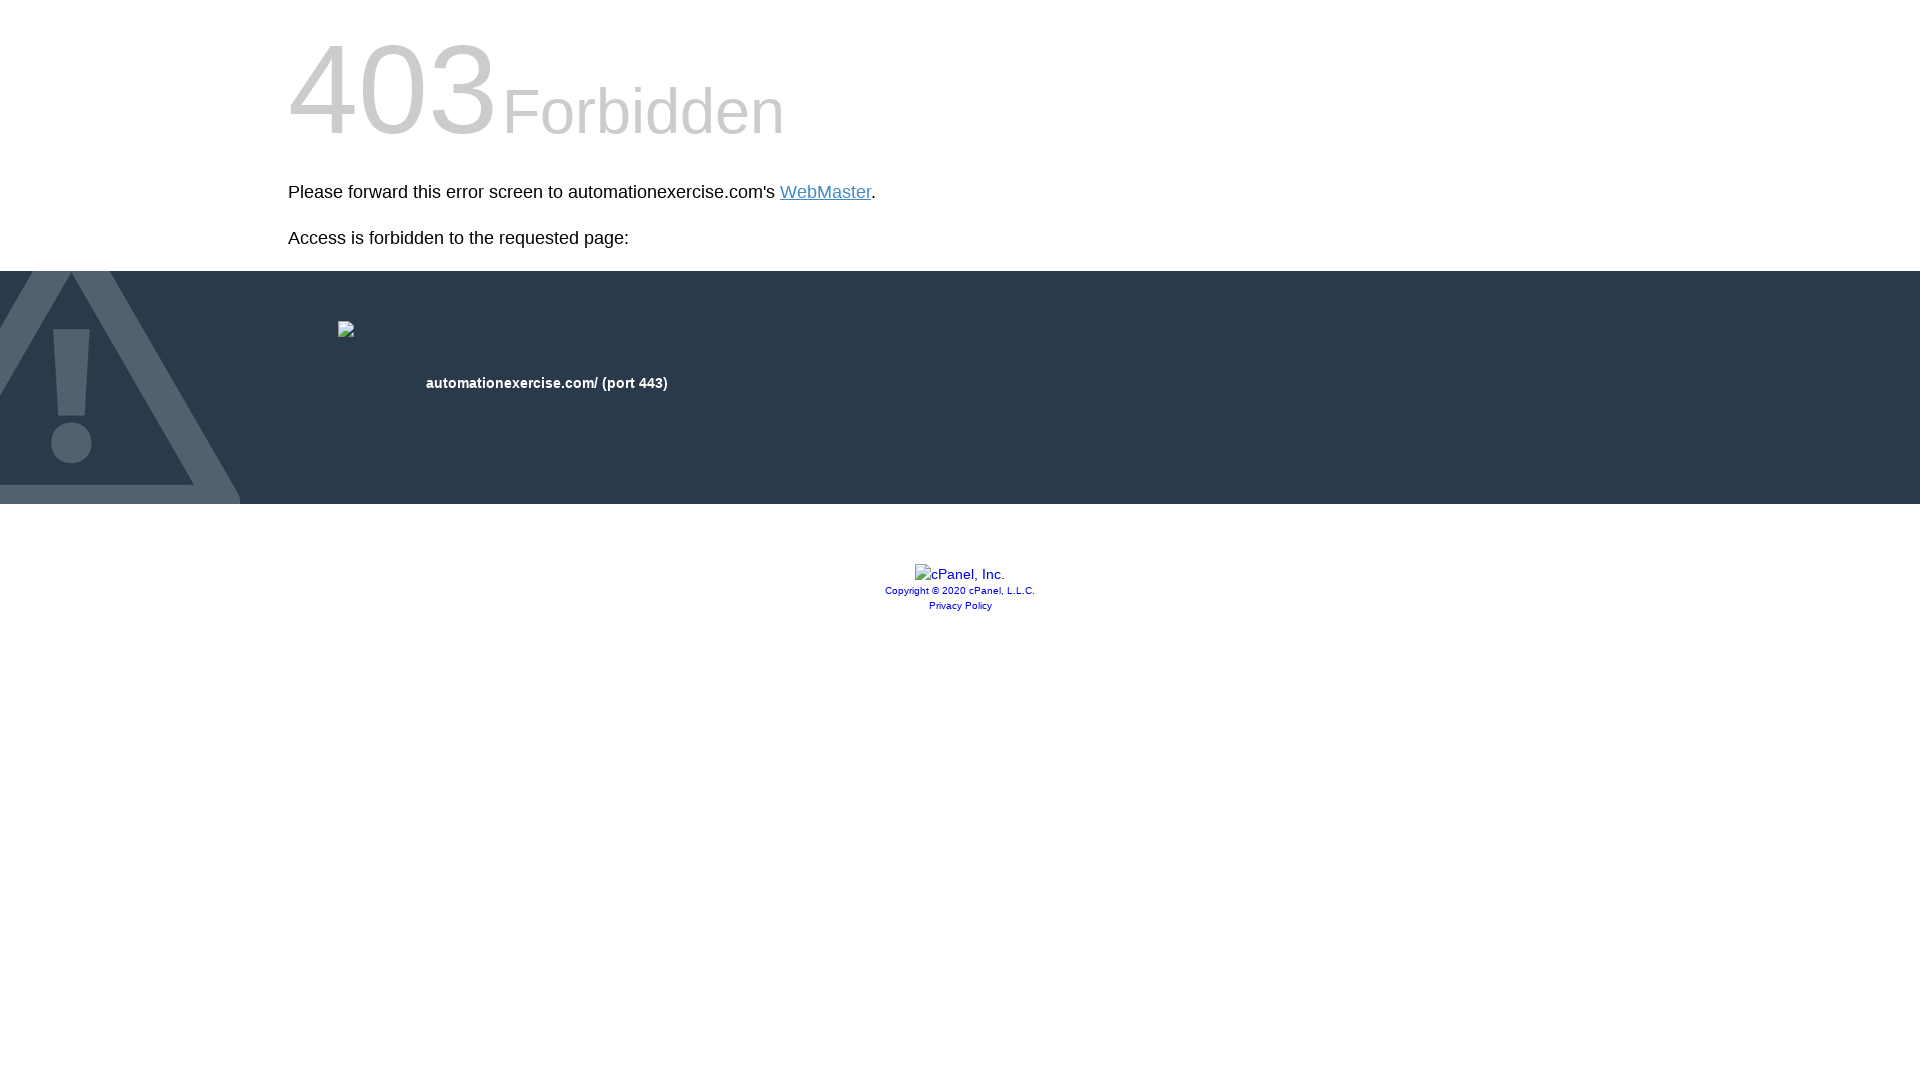

Verified that the page URL matches https://automationexercise.com/
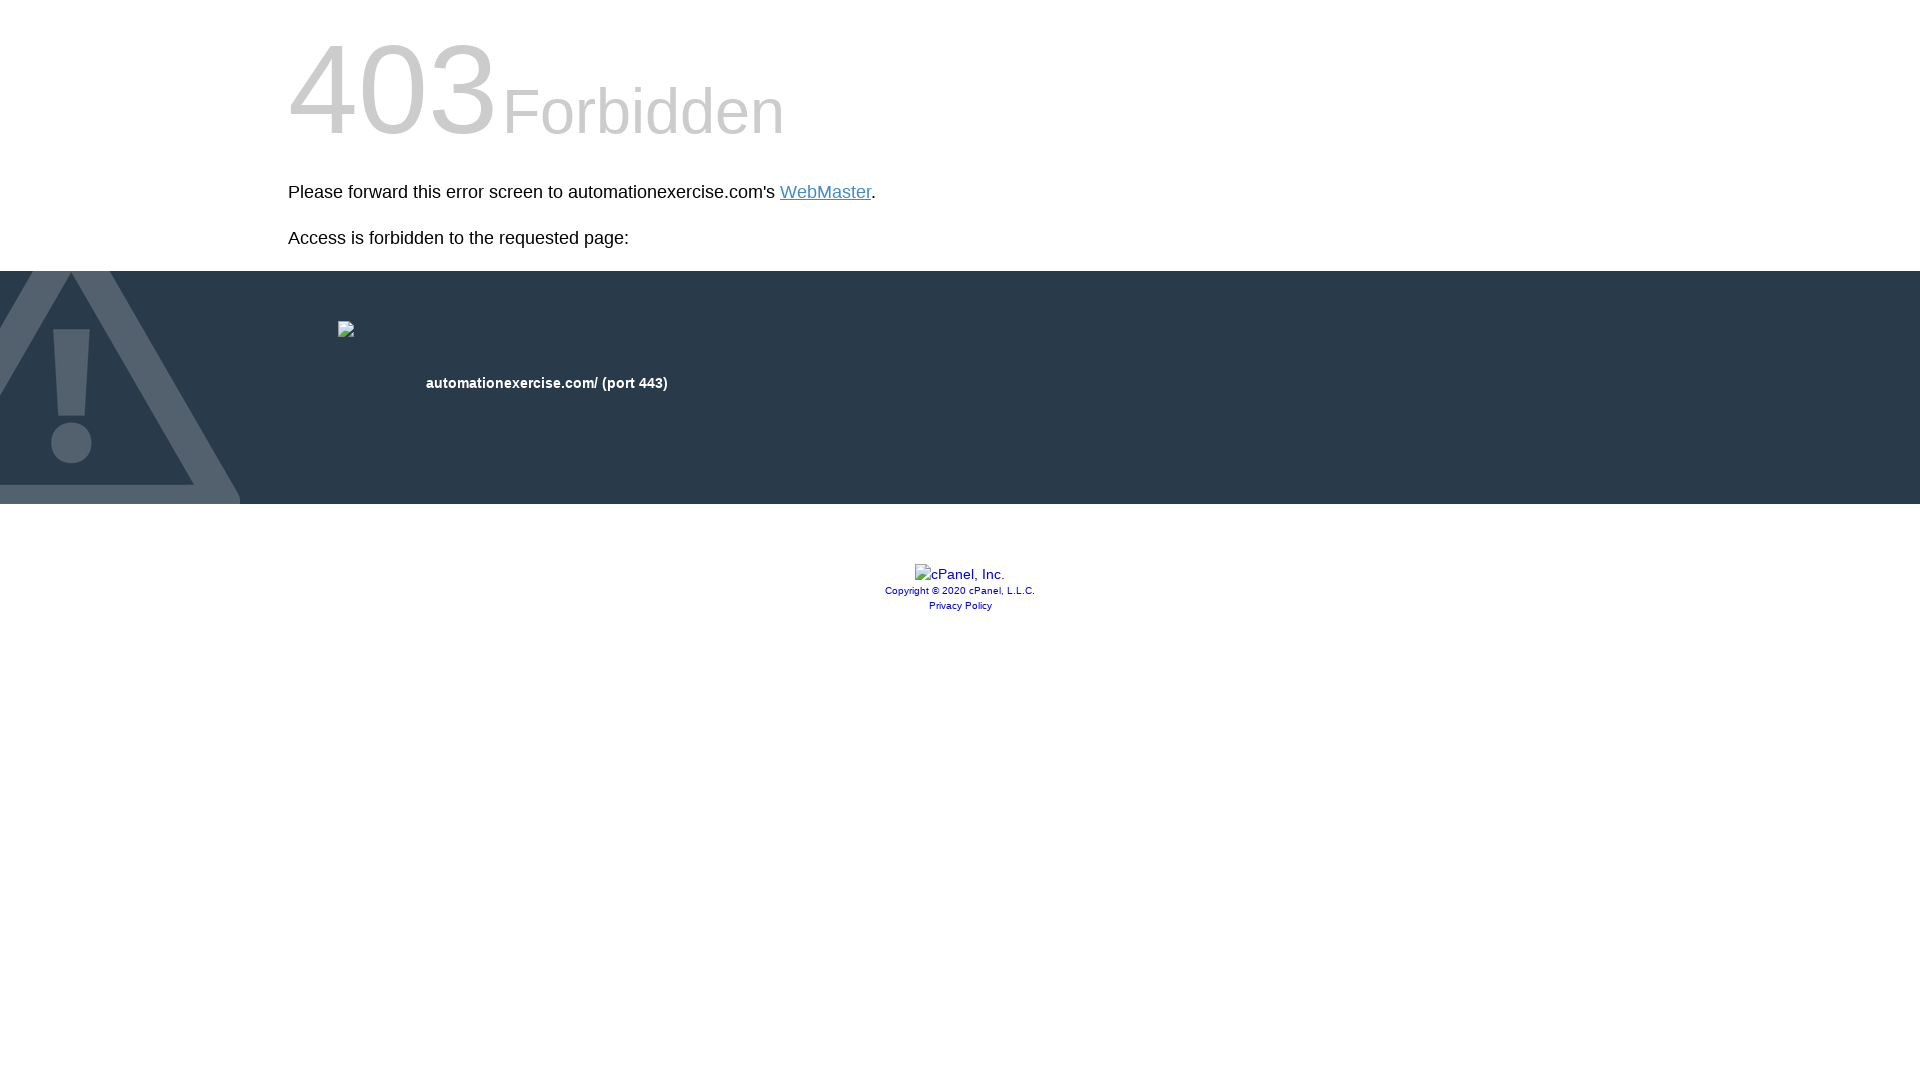

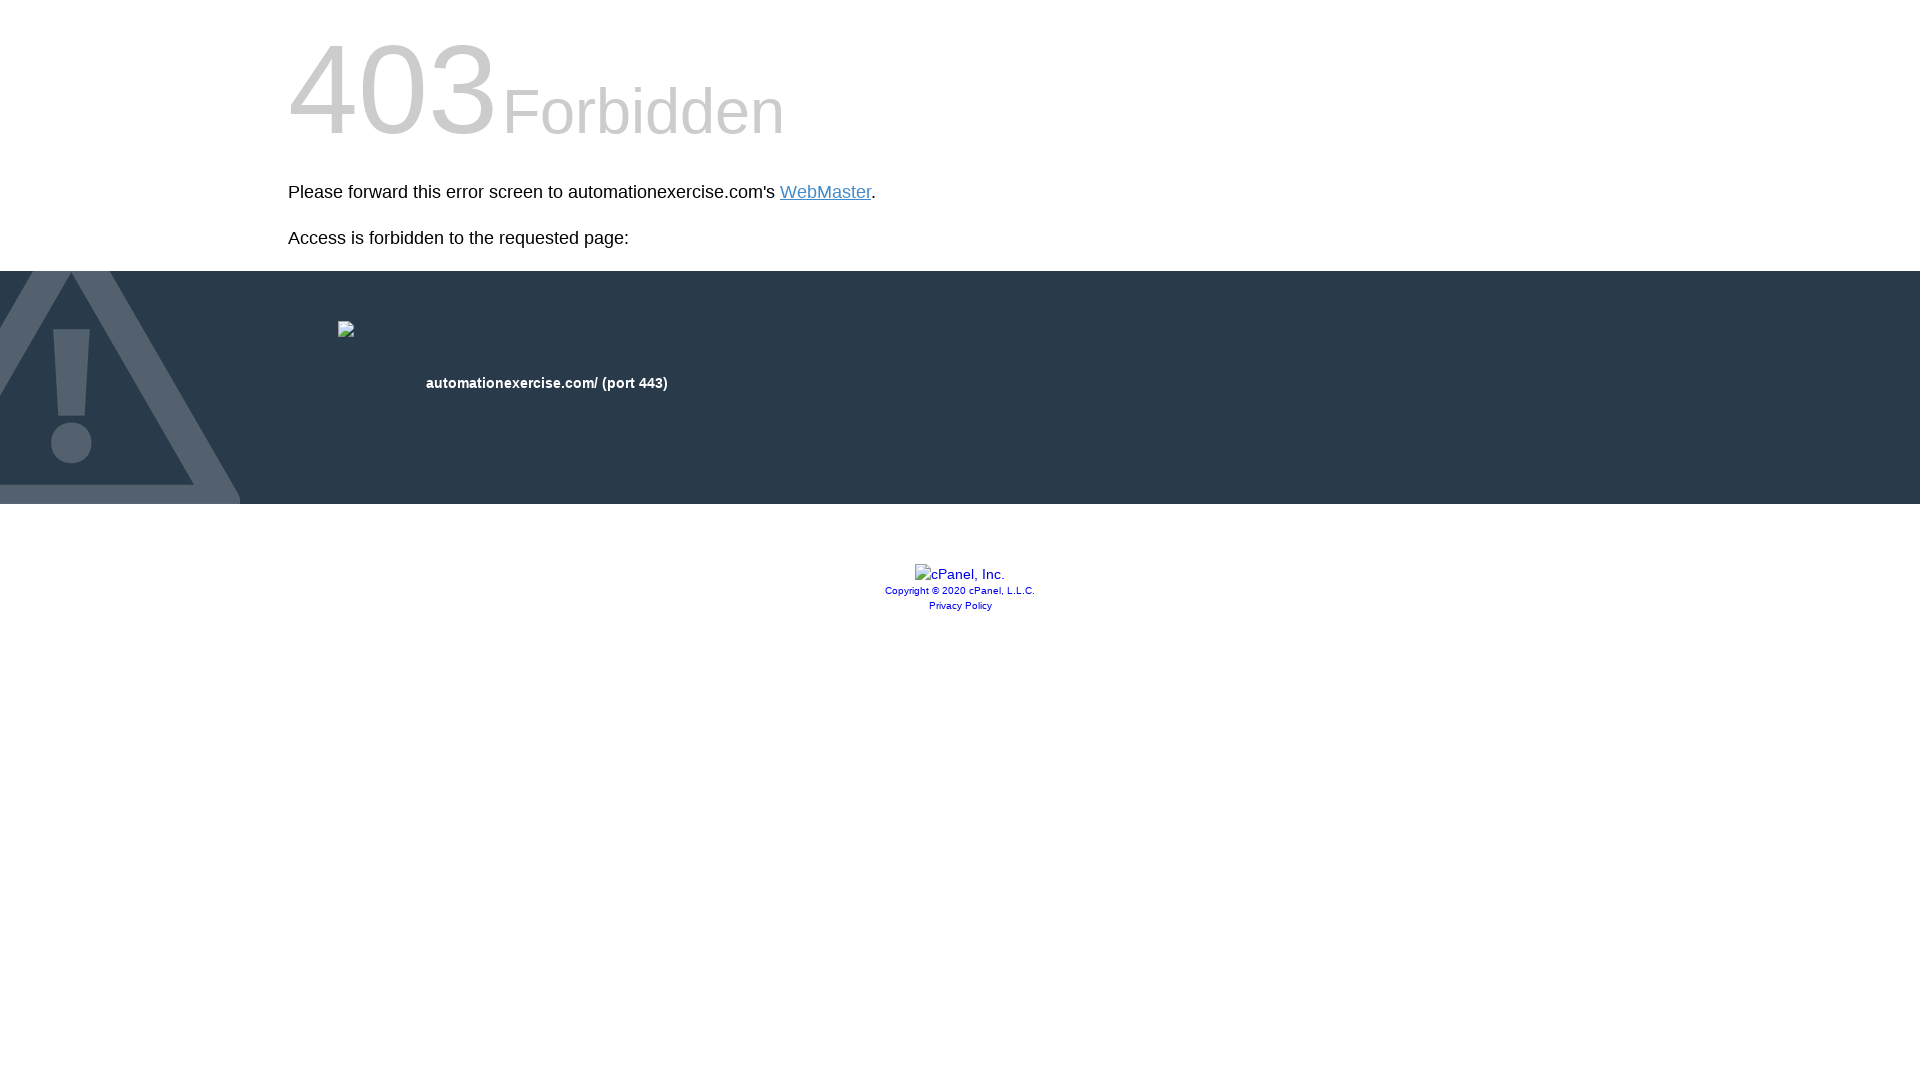